Tests checkbox functionality by clicking all checkboxes on the page

Starting URL: https://www.rahulshettyacademy.com/AutomationPractice/

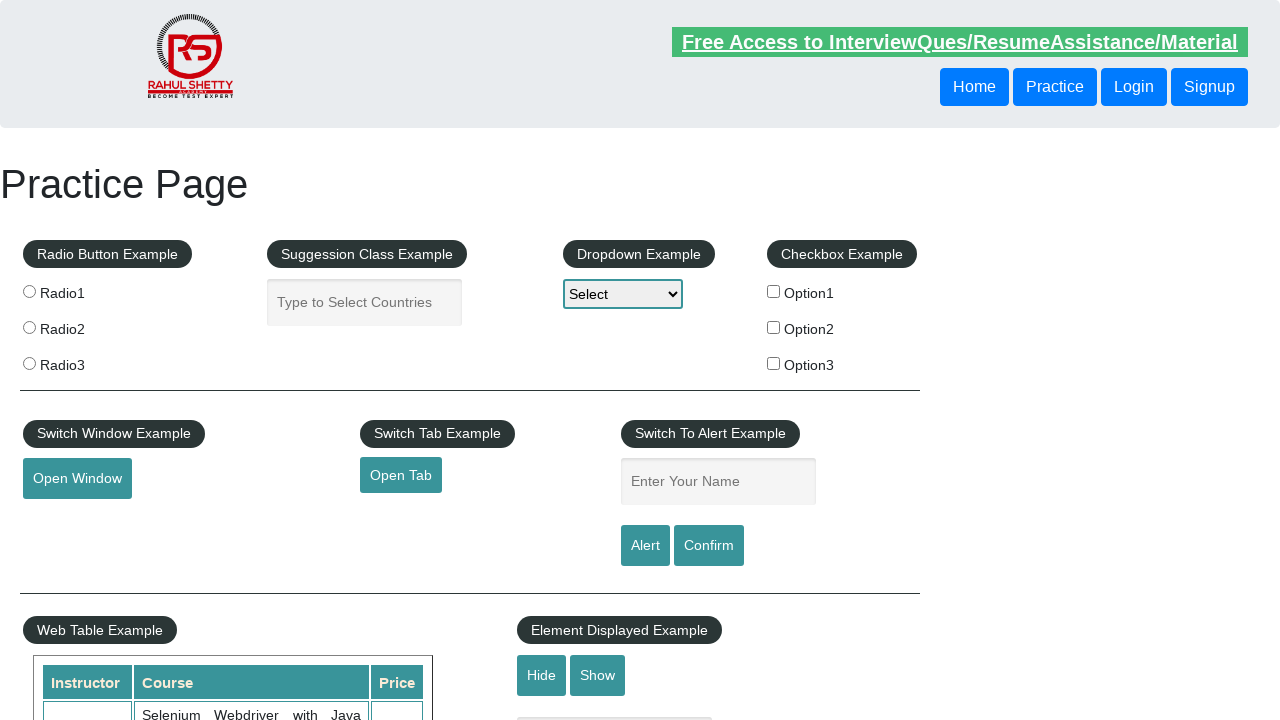

Navigated to AutomationPractice page
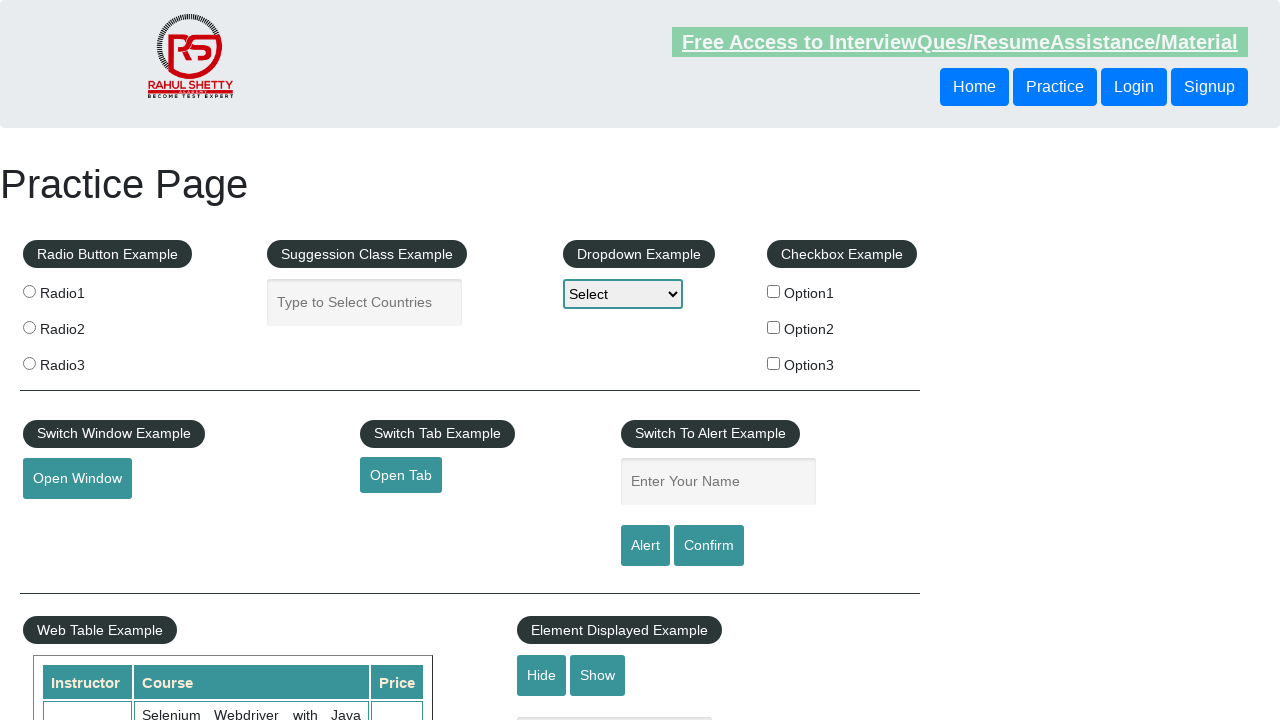

Located all checkboxes on the page
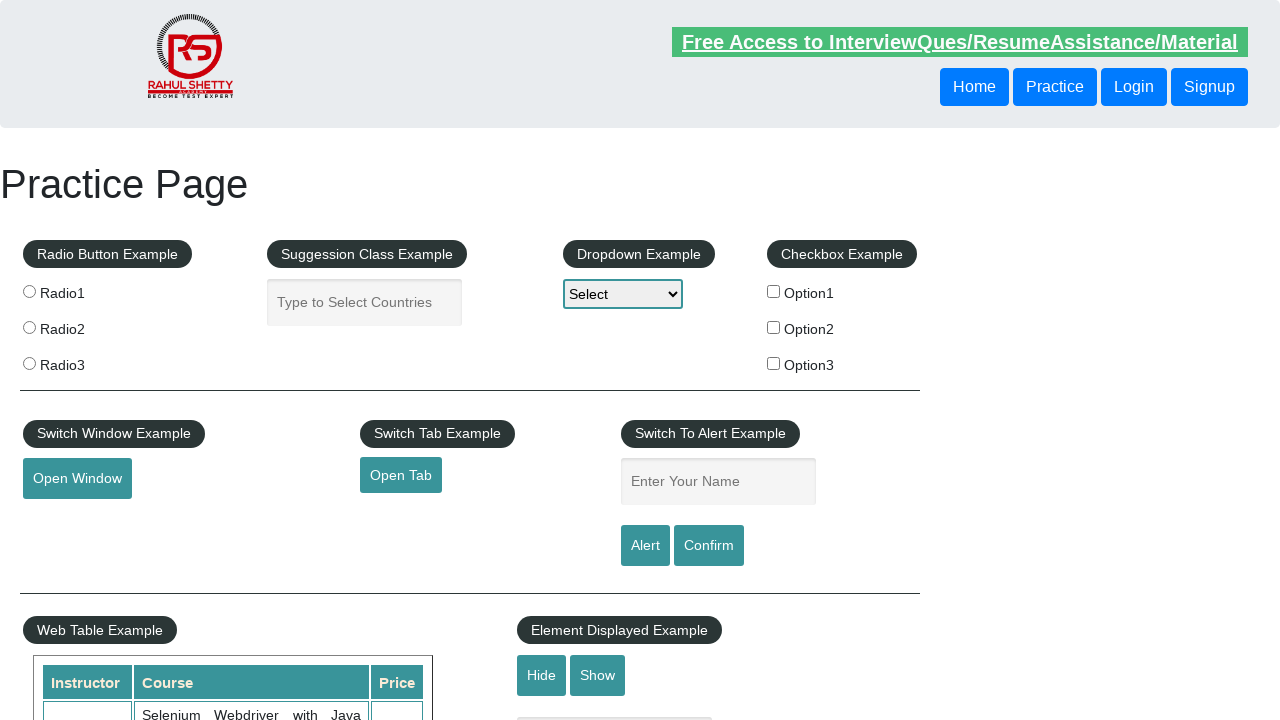

Clicked a checkbox at (774, 291) on xpath=//label/input[@type='checkbox'] >> nth=0
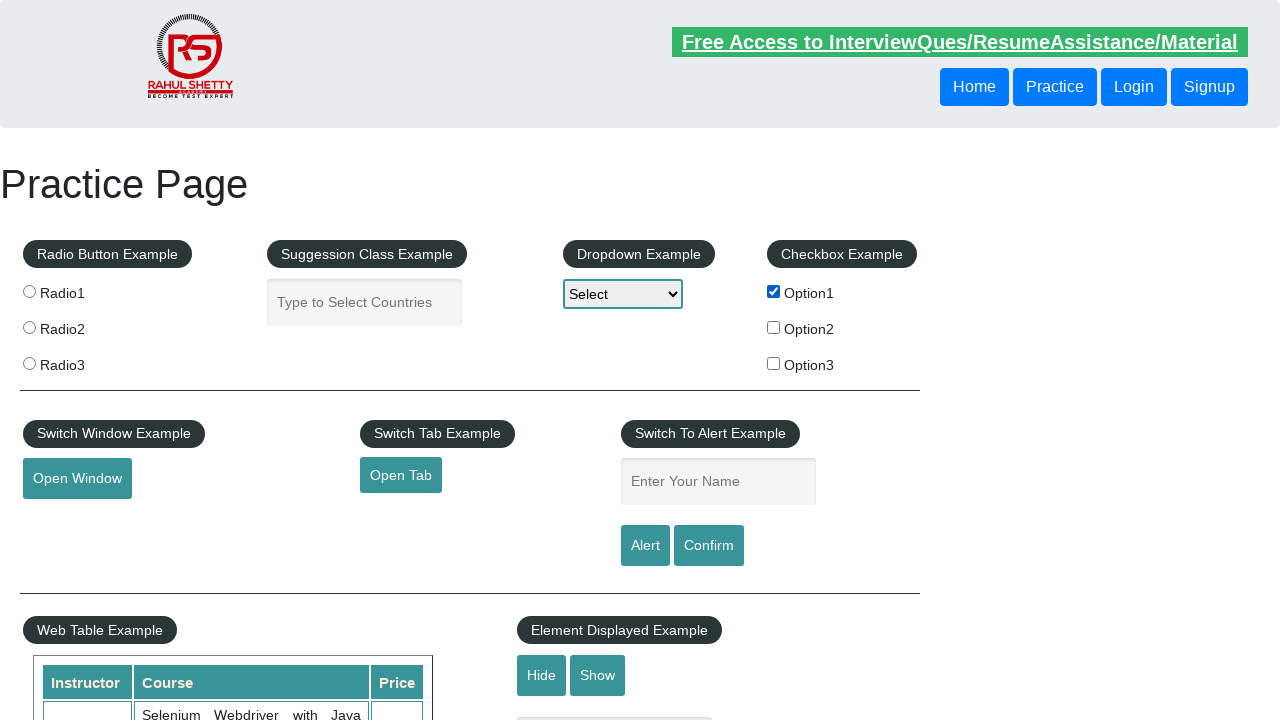

Clicked a checkbox at (774, 327) on xpath=//label/input[@type='checkbox'] >> nth=1
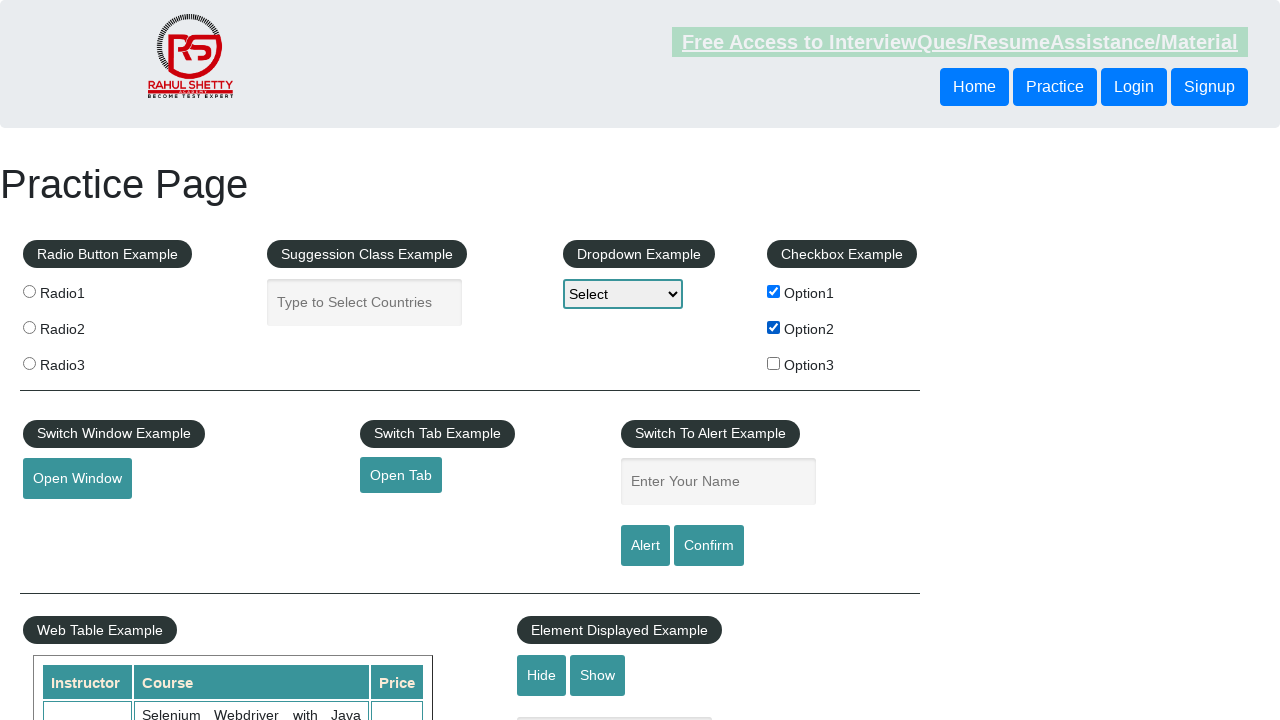

Clicked a checkbox at (774, 363) on xpath=//label/input[@type='checkbox'] >> nth=2
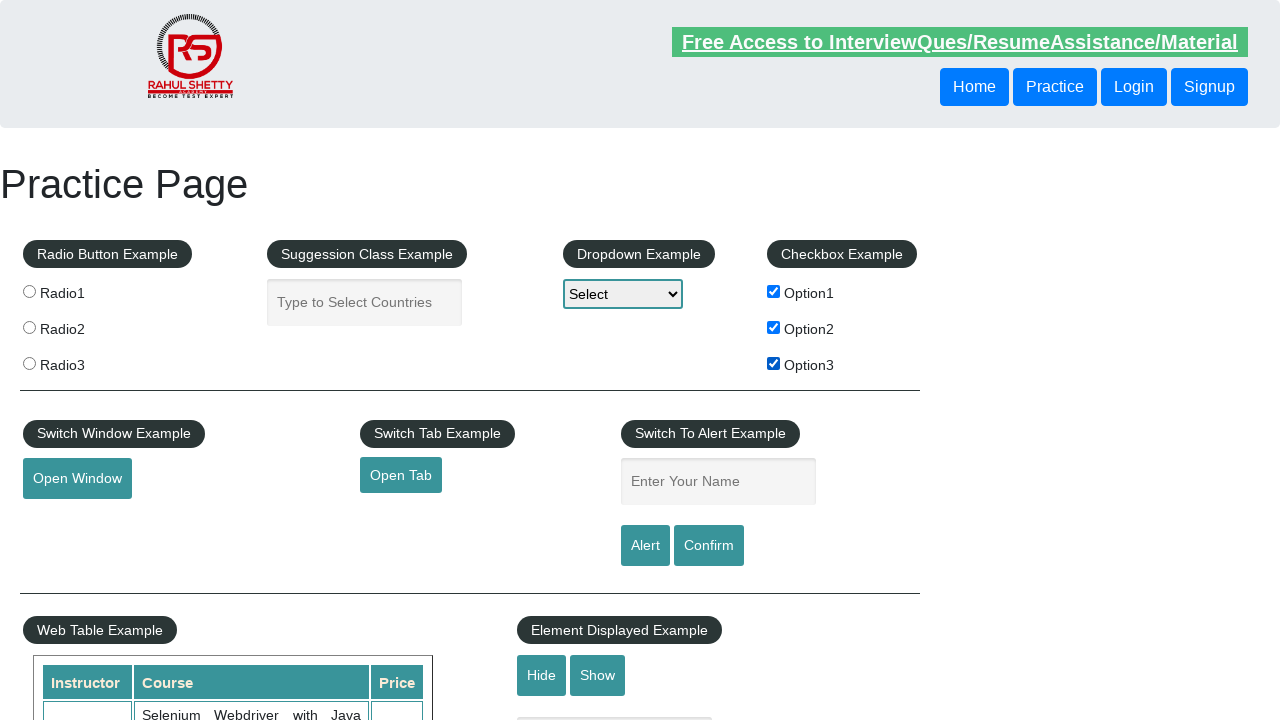

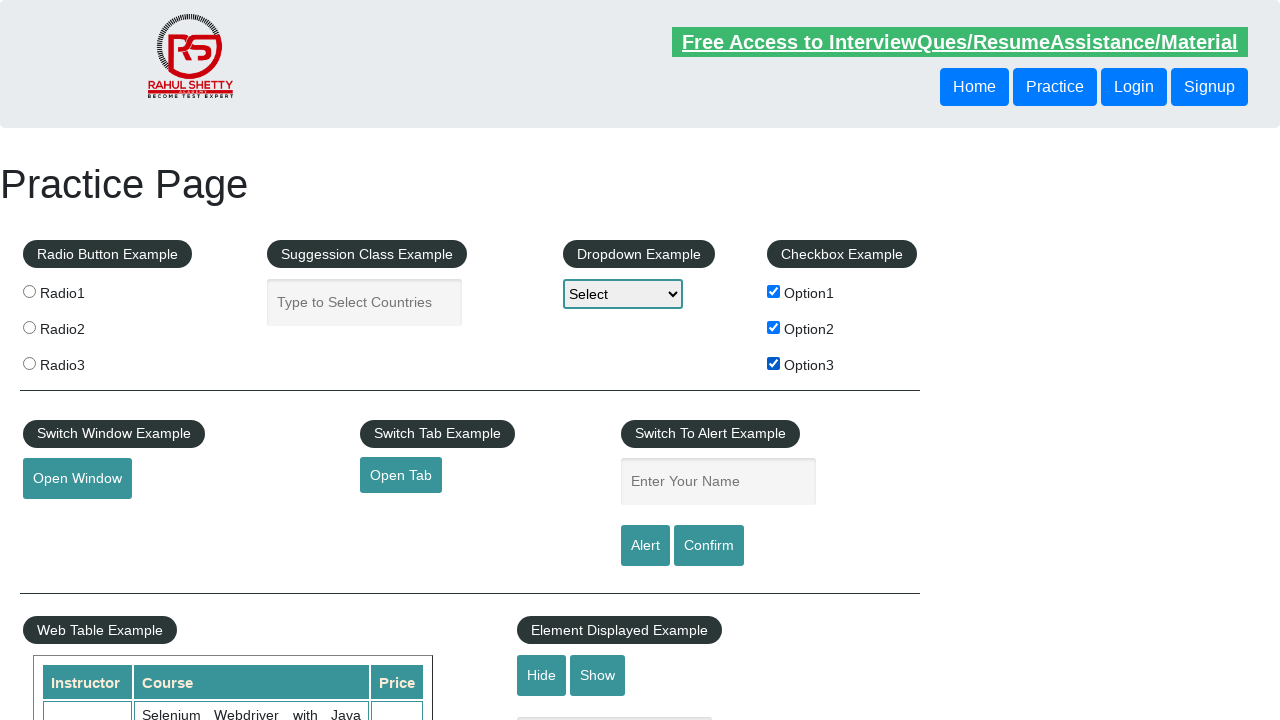